Tests various types of JavaScript alerts including simple alerts, timed alerts, confirmation dialogs, and prompt alerts with text input

Starting URL: https://demoqa.com/alerts

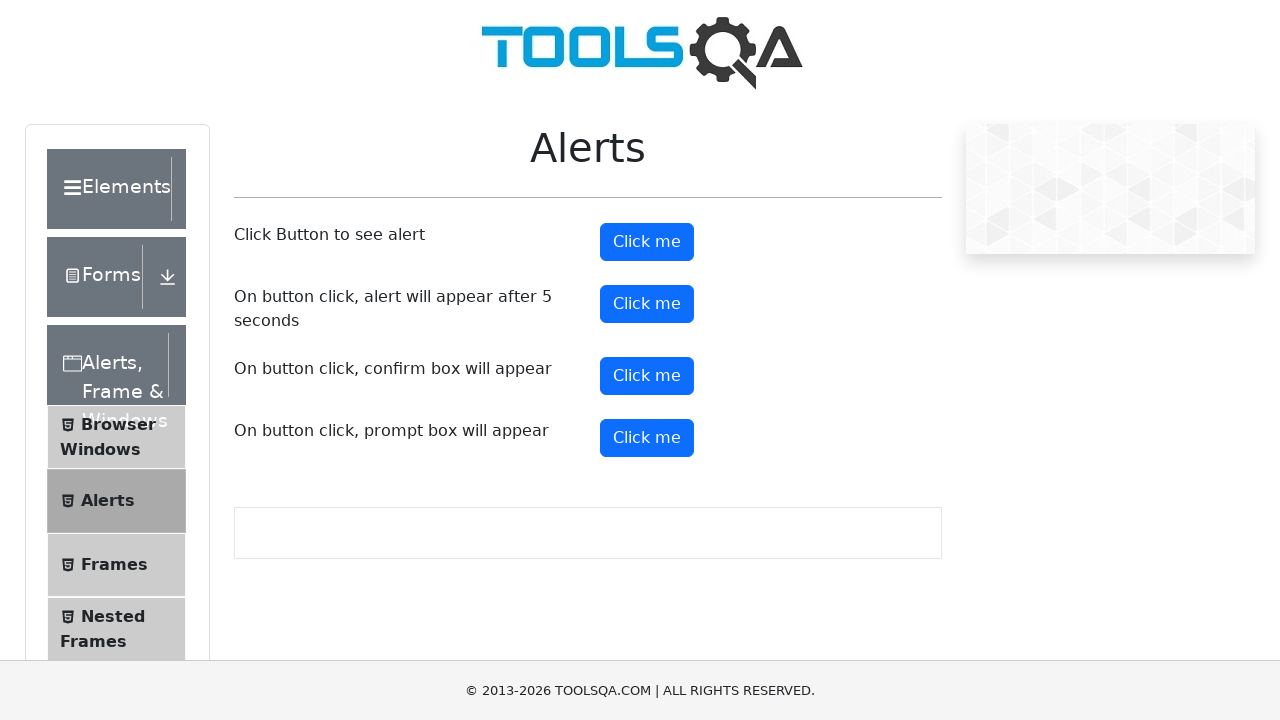

Clicked button to trigger simple alert at (647, 242) on #alertButton
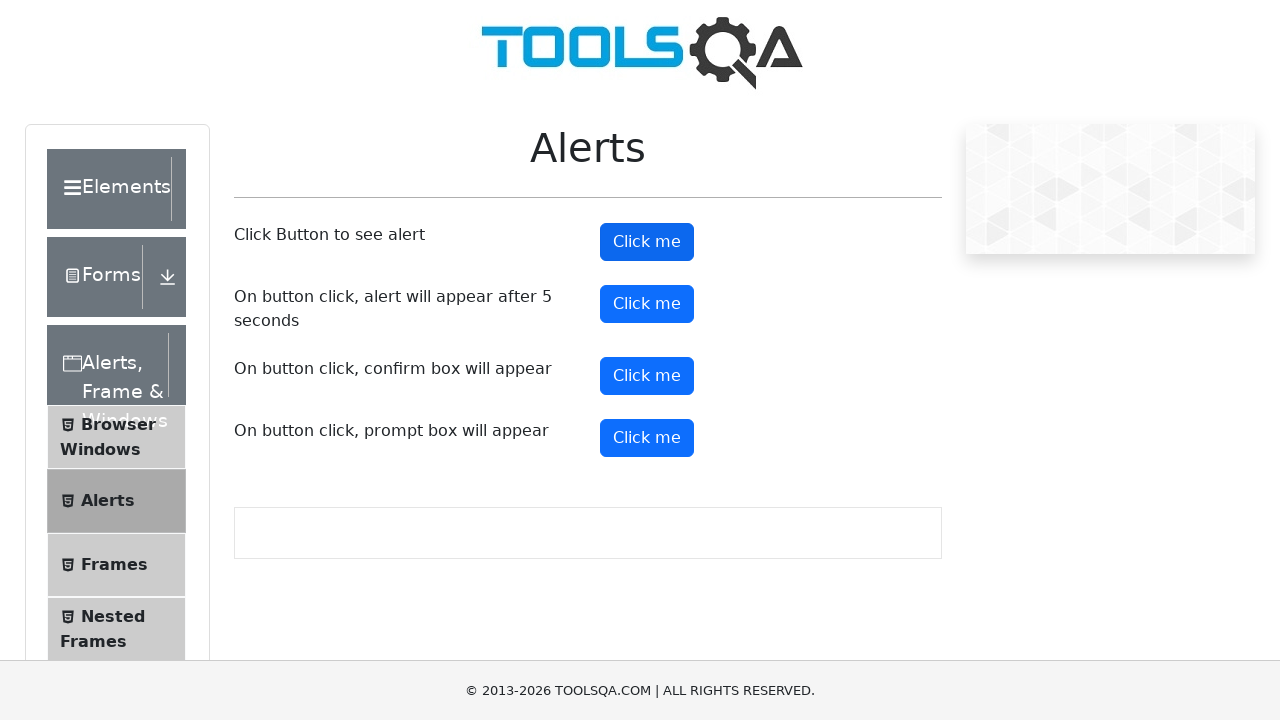

Set up dialog handler to accept simple alert
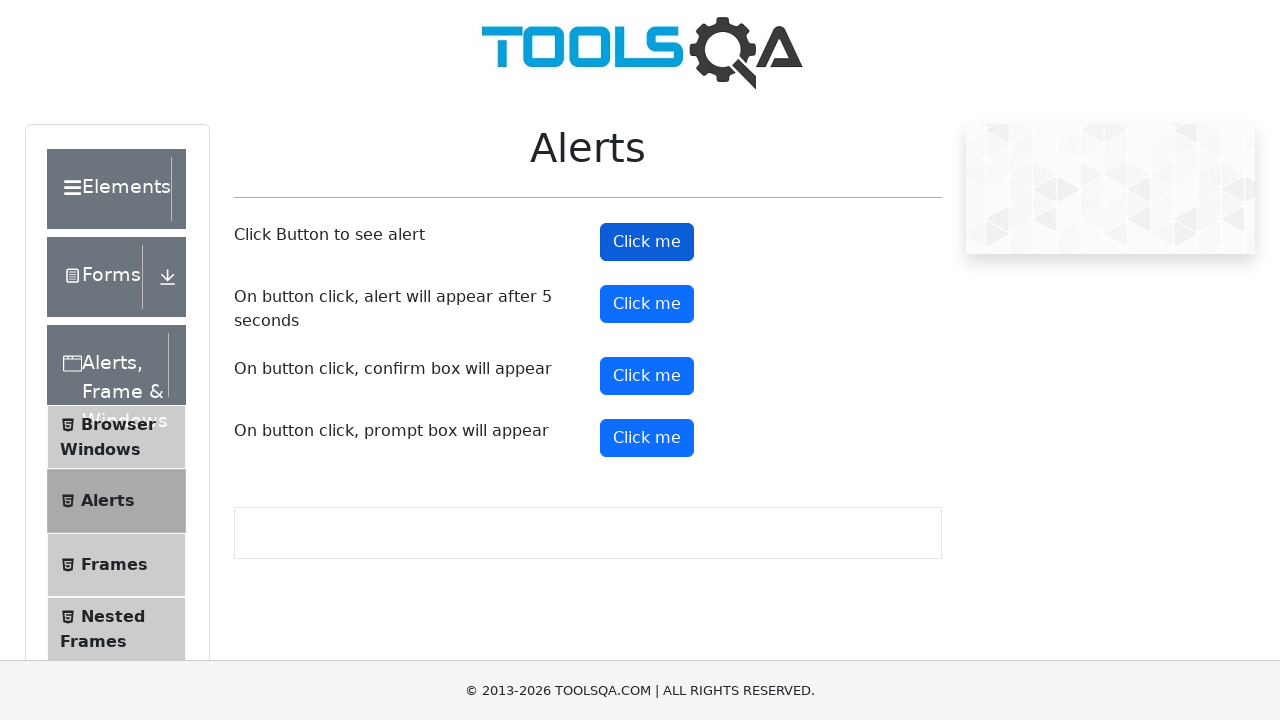

Clicked button to trigger timed alert at (647, 304) on #timerAlertButton
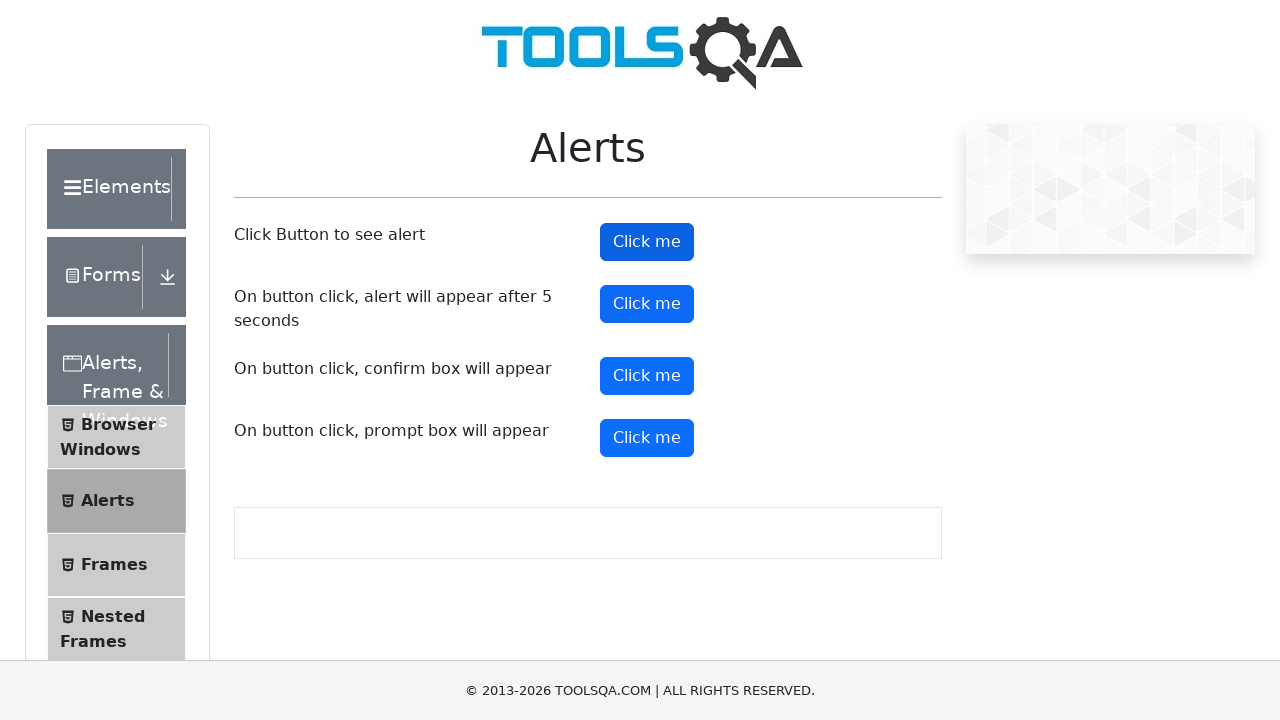

Waited 5 seconds for timed alert to appear
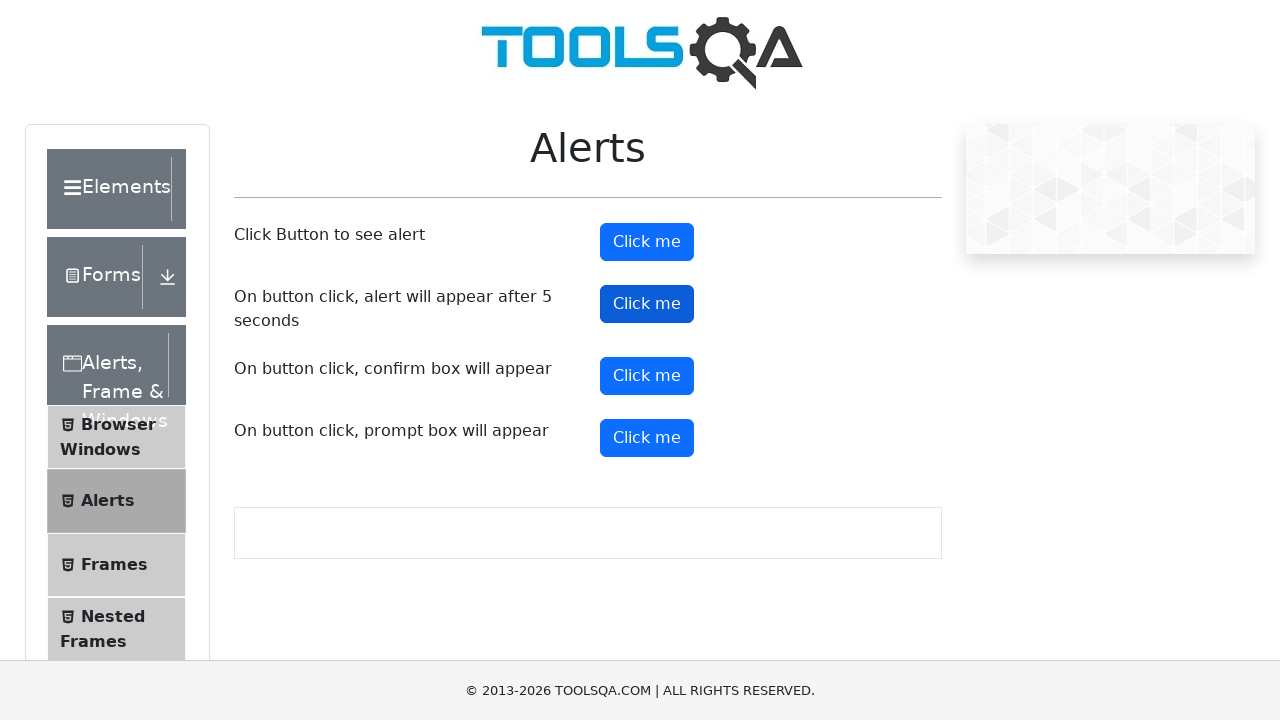

Clicked button to trigger confirmation dialog at (647, 376) on #confirmButton
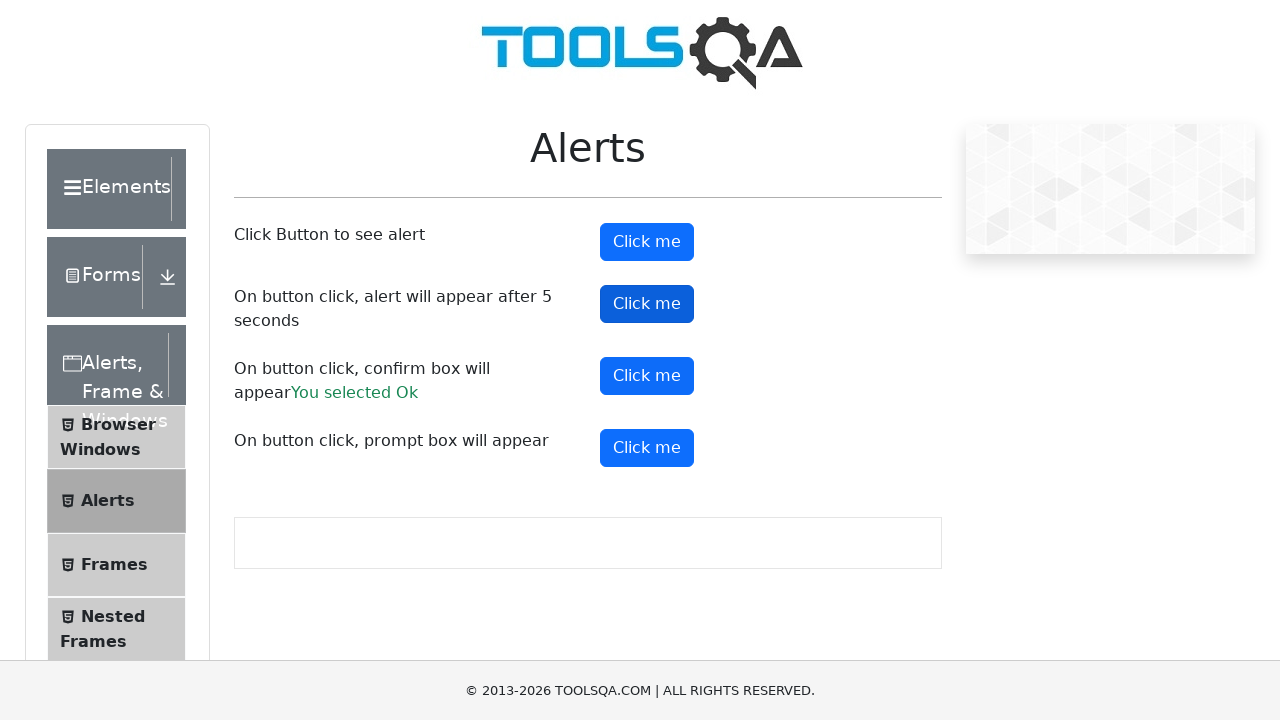

Clicked button to trigger prompt alert at (647, 448) on #promtButton
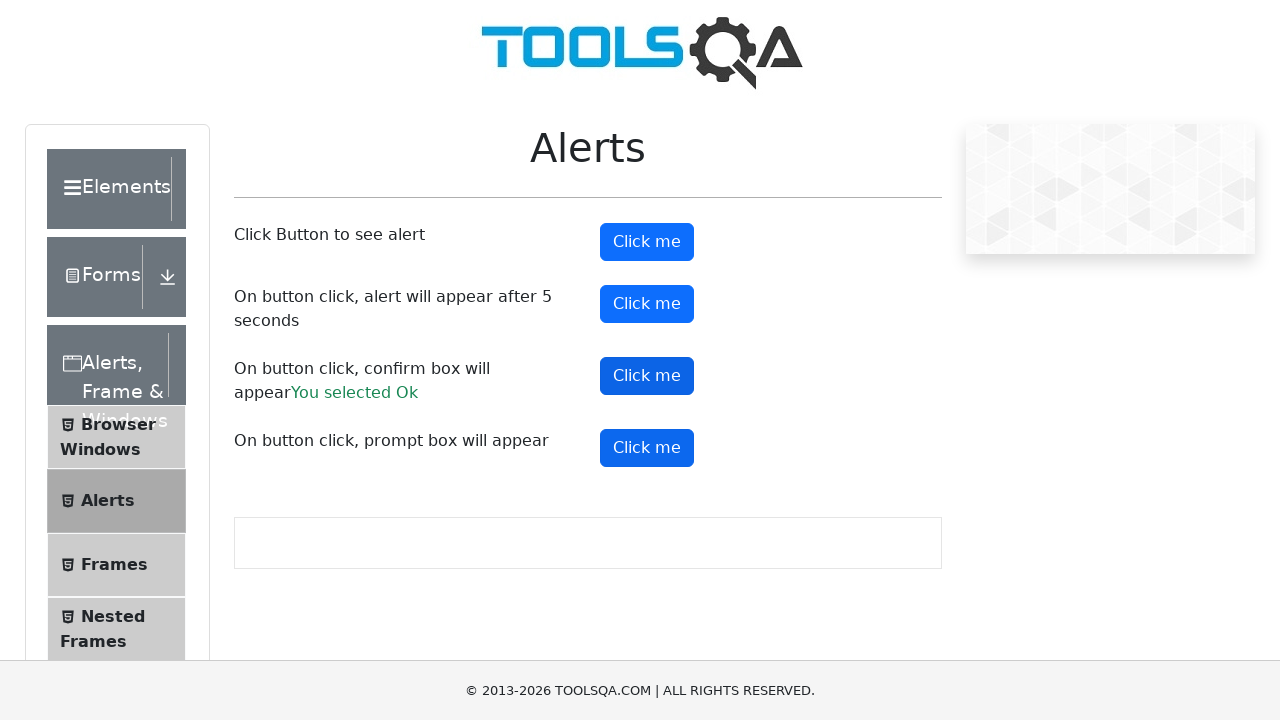

Set up dialog handler to accept prompt alert with text 'Juara Coding'
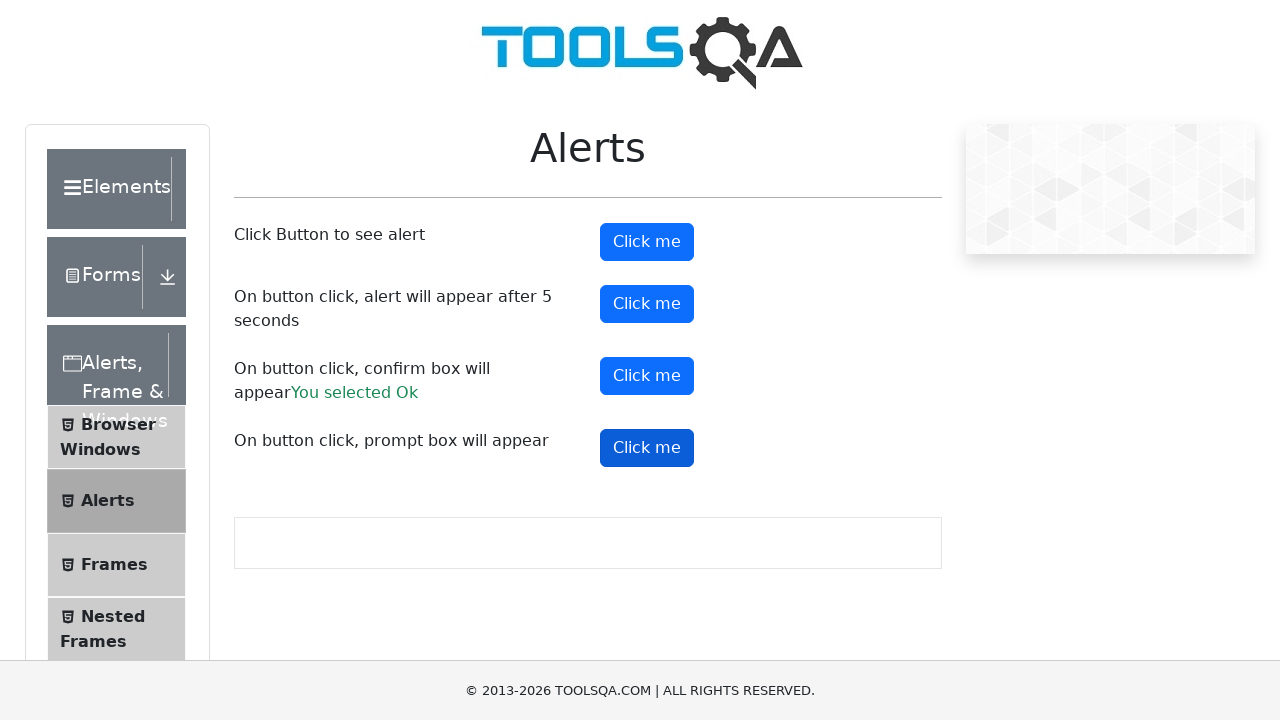

Clicked prompt button again to trigger prompt with handler at (647, 448) on #promtButton
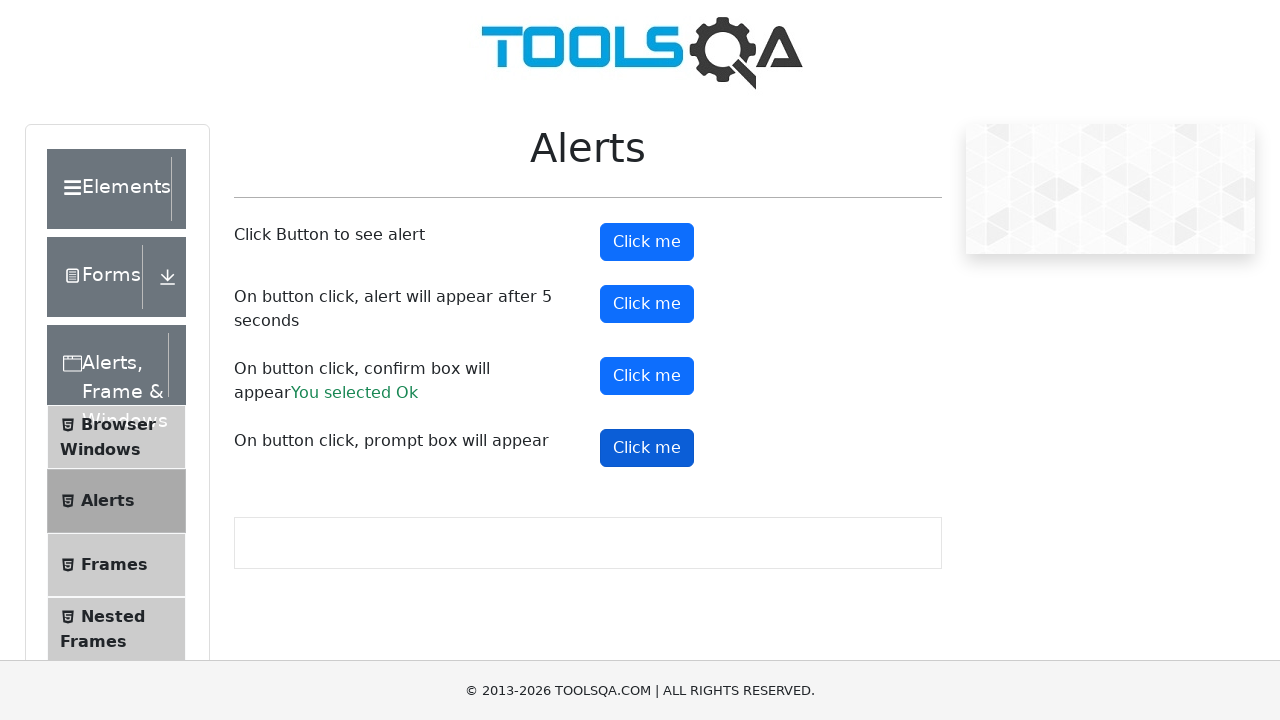

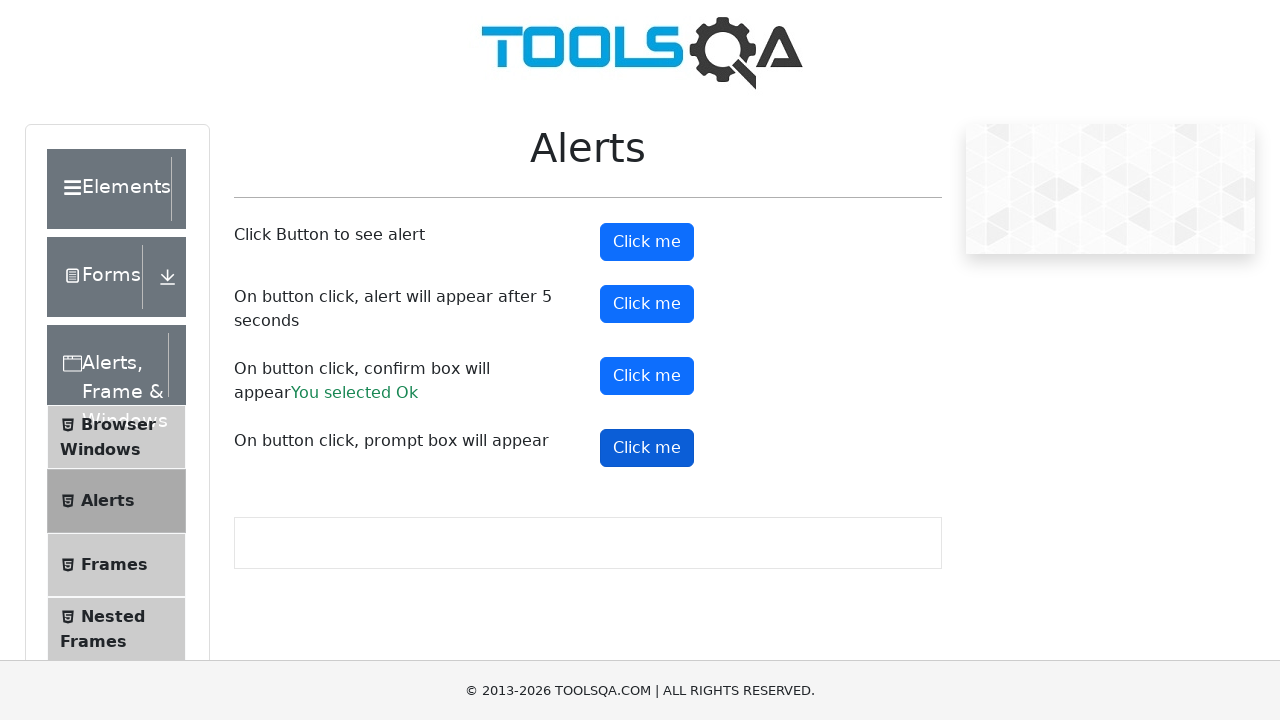